Verifies that the form labels display "Username" and "Password" text

Starting URL: https://the-internet.herokuapp.com/

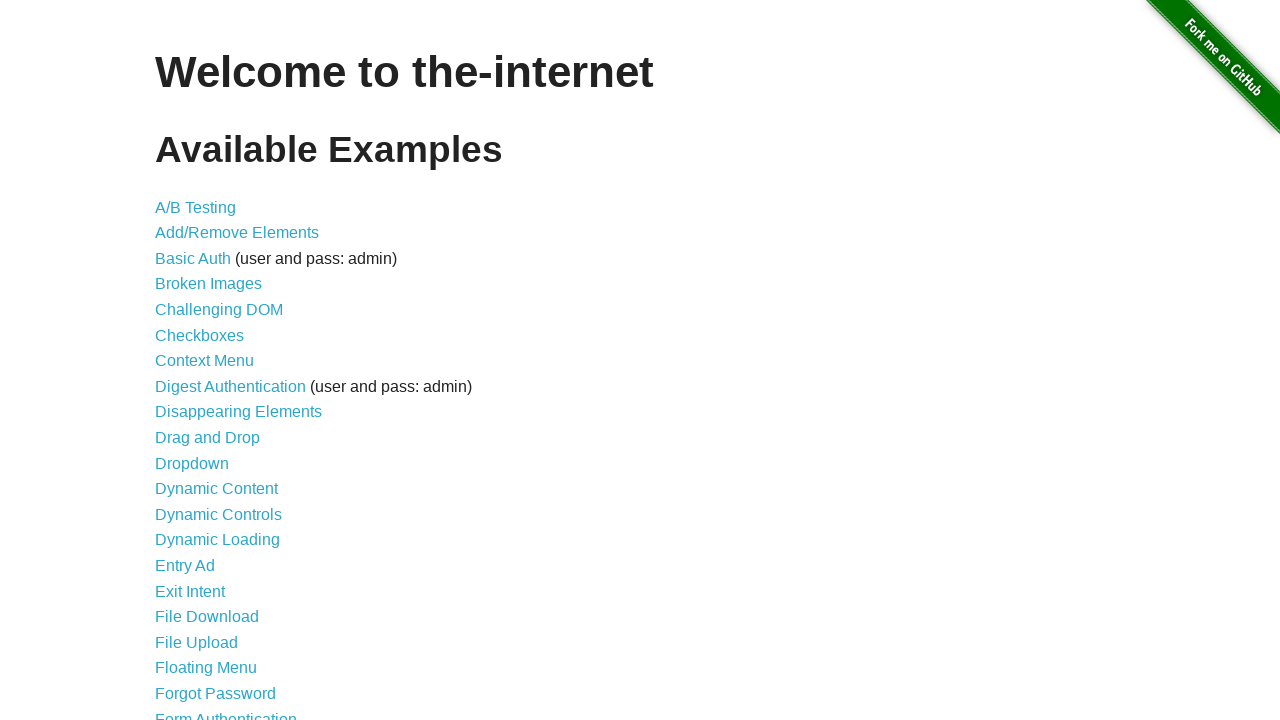

Clicked on Form Authentication link at (226, 712) on text=Form Authentication
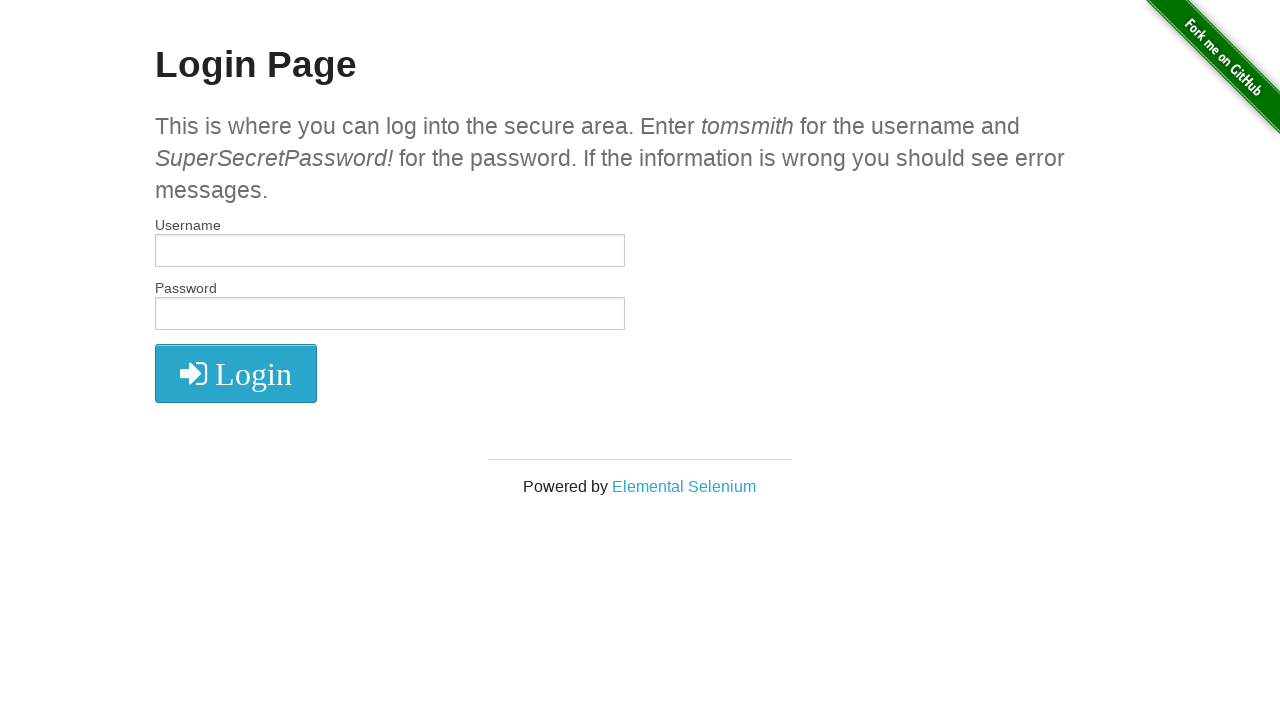

Located all form labels with 'for' attribute
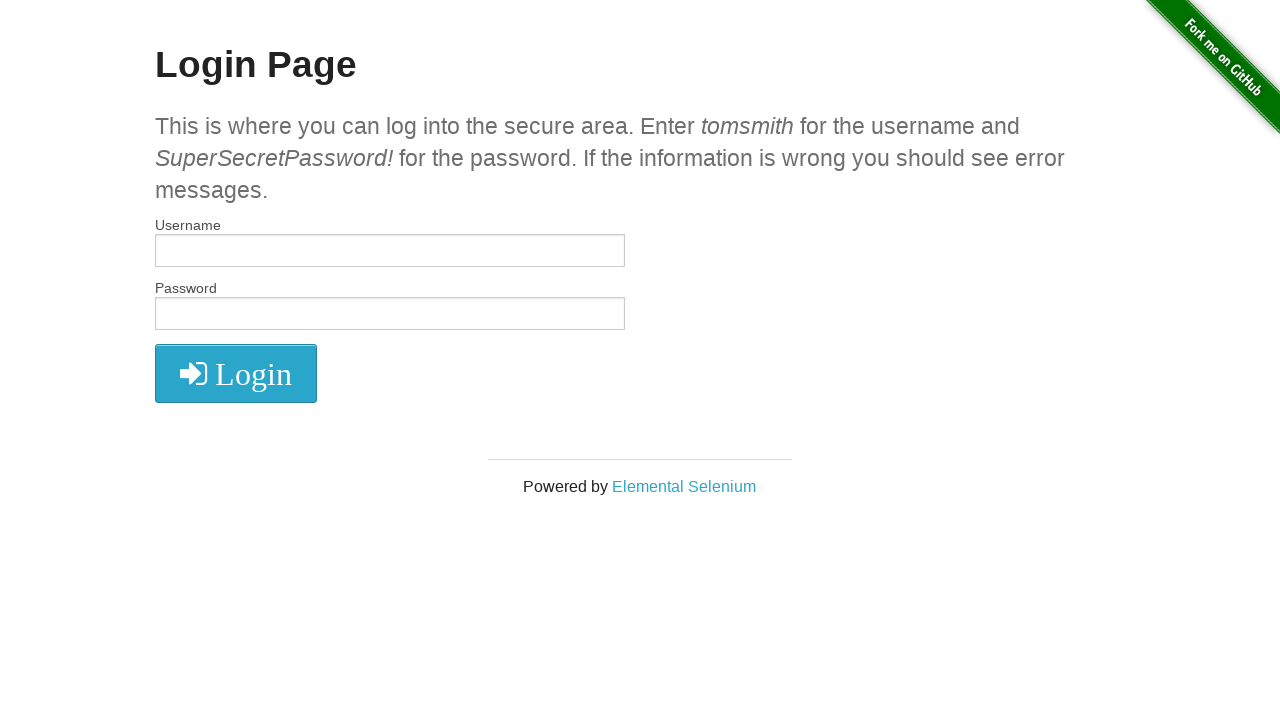

Retrieved text content from all form labels
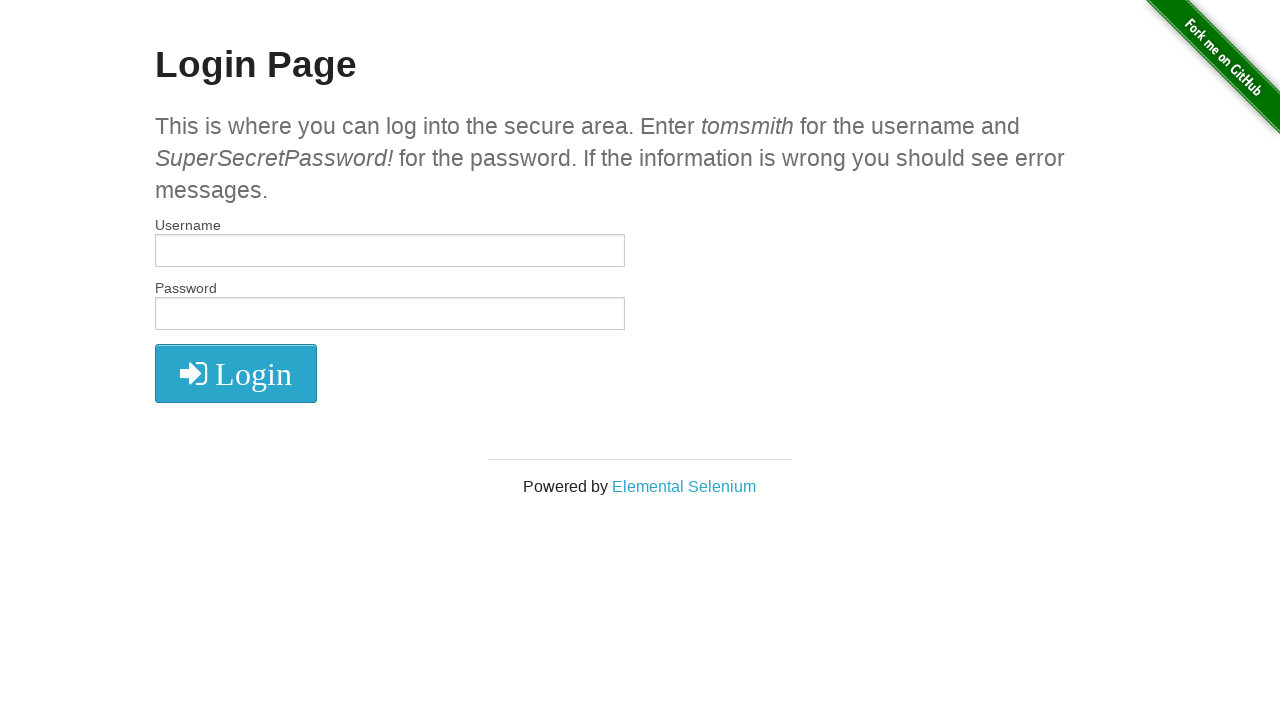

Verified that 'Username' label text is present
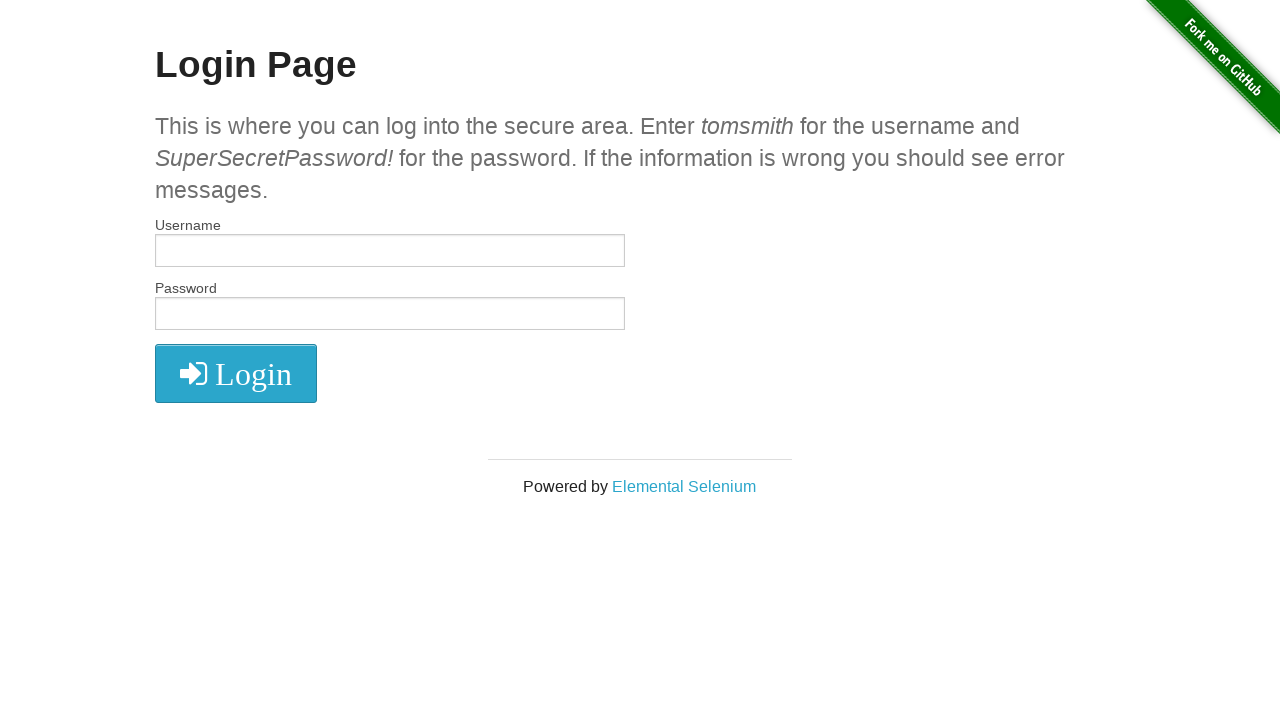

Verified that 'Password' label text is present
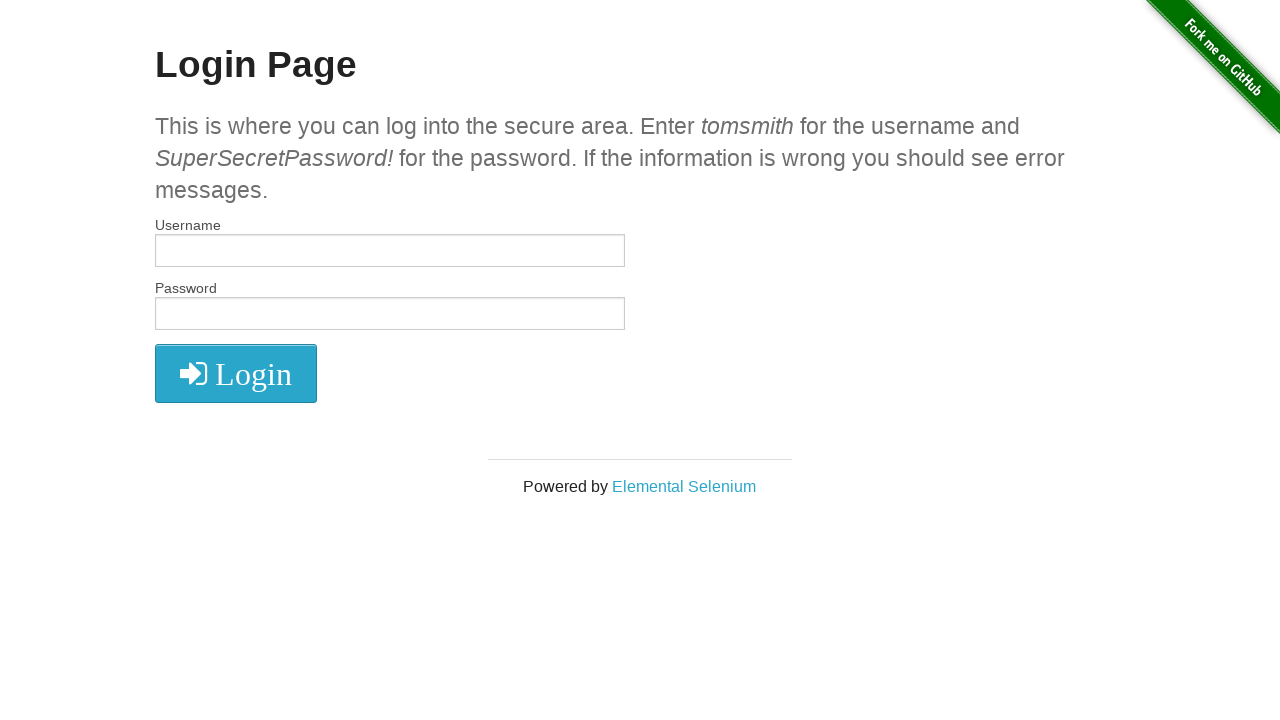

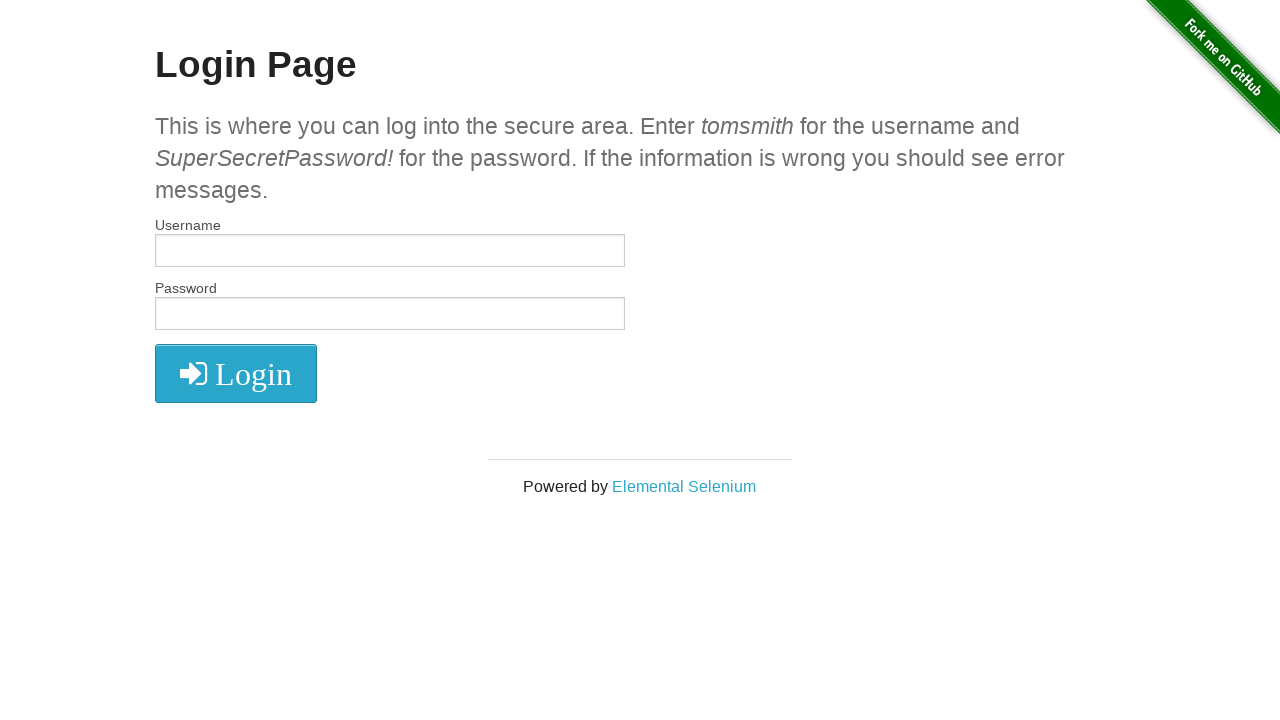